Verifies that the page title of the quote form is "Get a Quote"

Starting URL: https://skryabin.com/market/quote.html

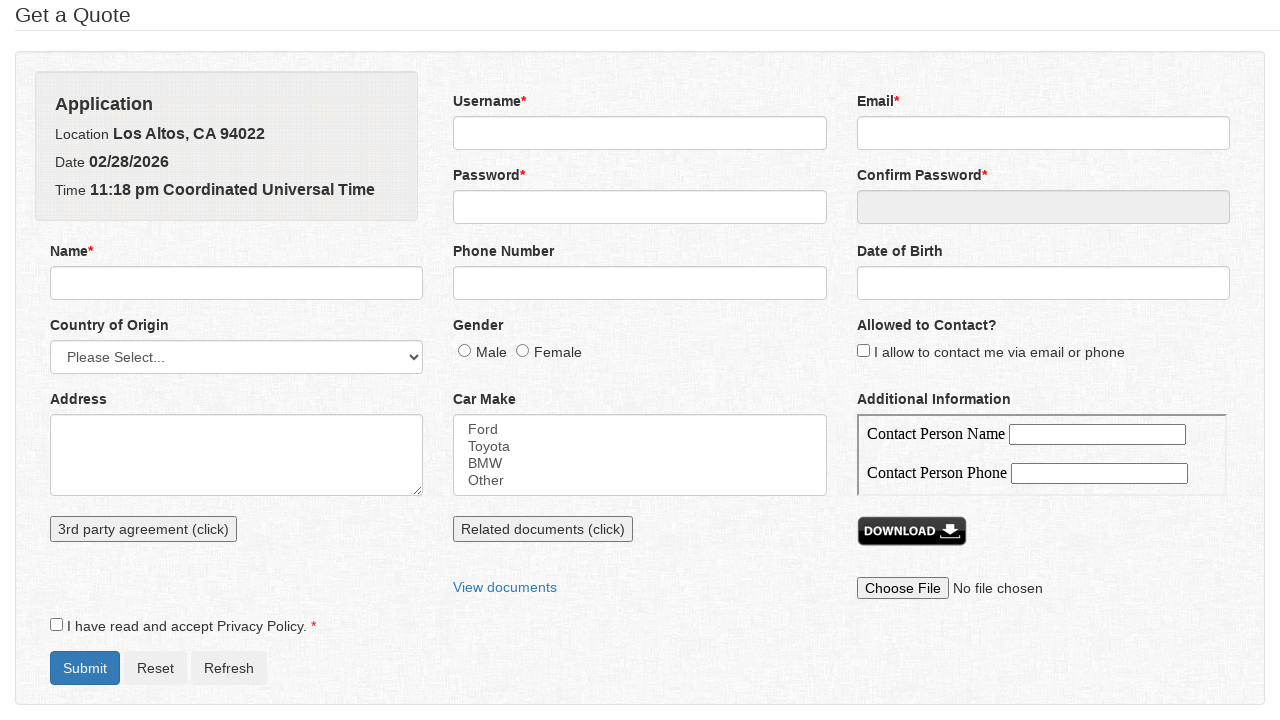

Navigated to quote form page
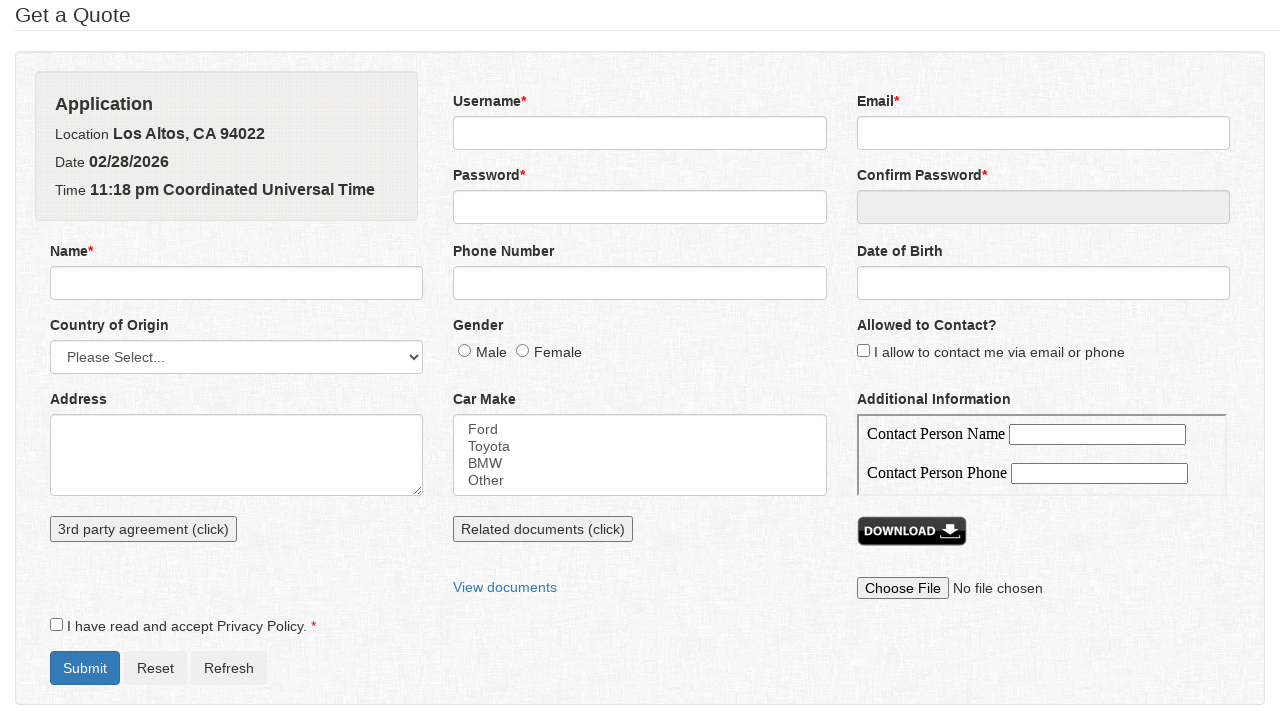

Verified page title is 'Get a Quote'
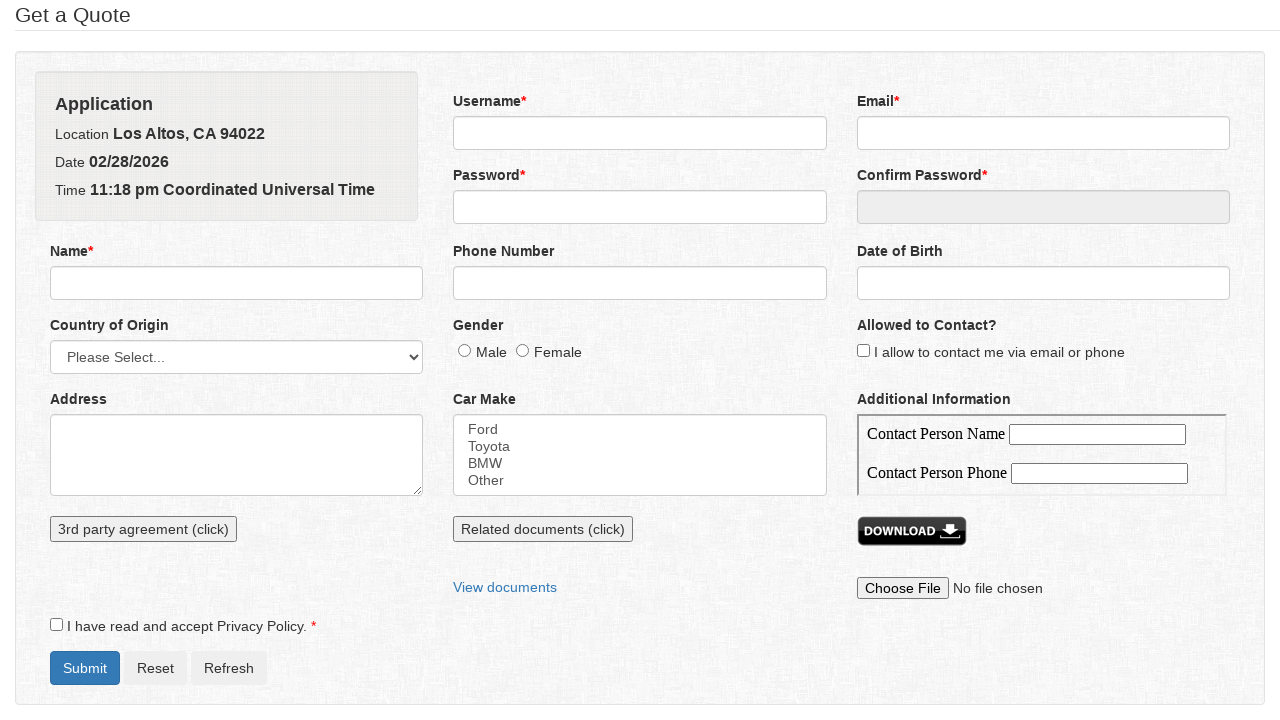

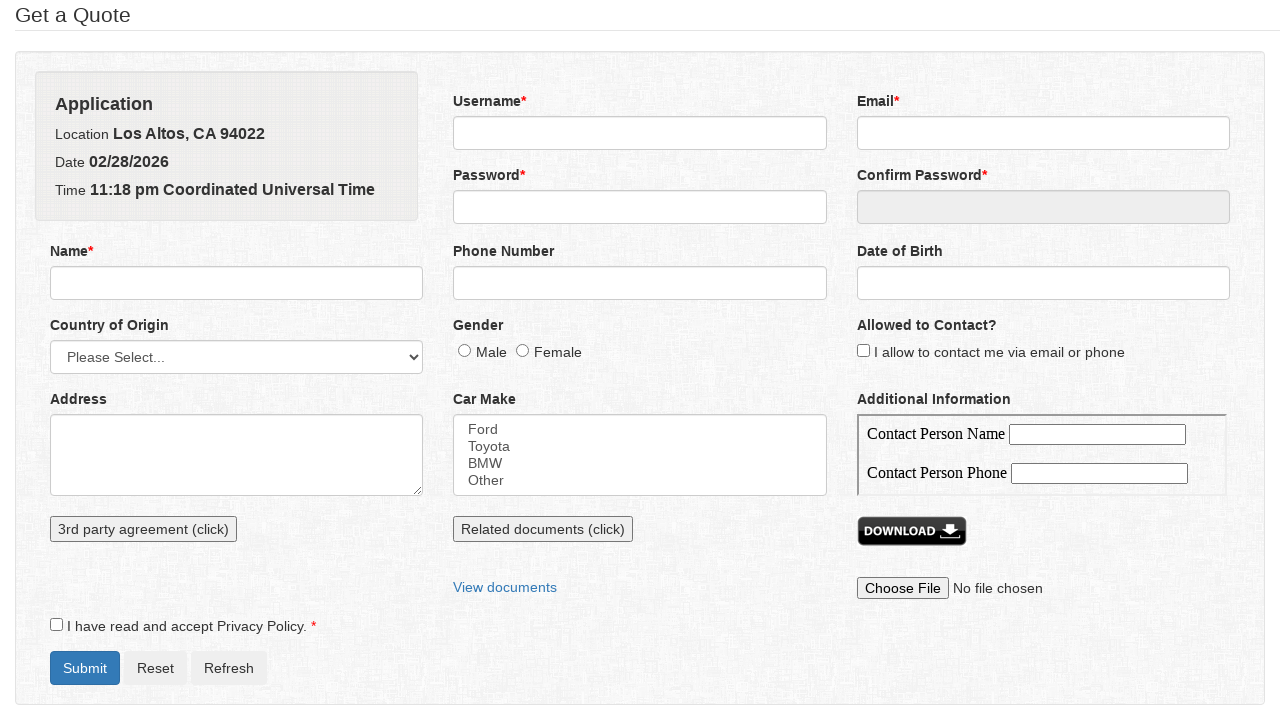